Tests A/B test opt-out by visiting the page, adding an opt-out cookie, refreshing, and verifying the page shows "No A/B Test" heading

Starting URL: http://the-internet.herokuapp.com/abtest

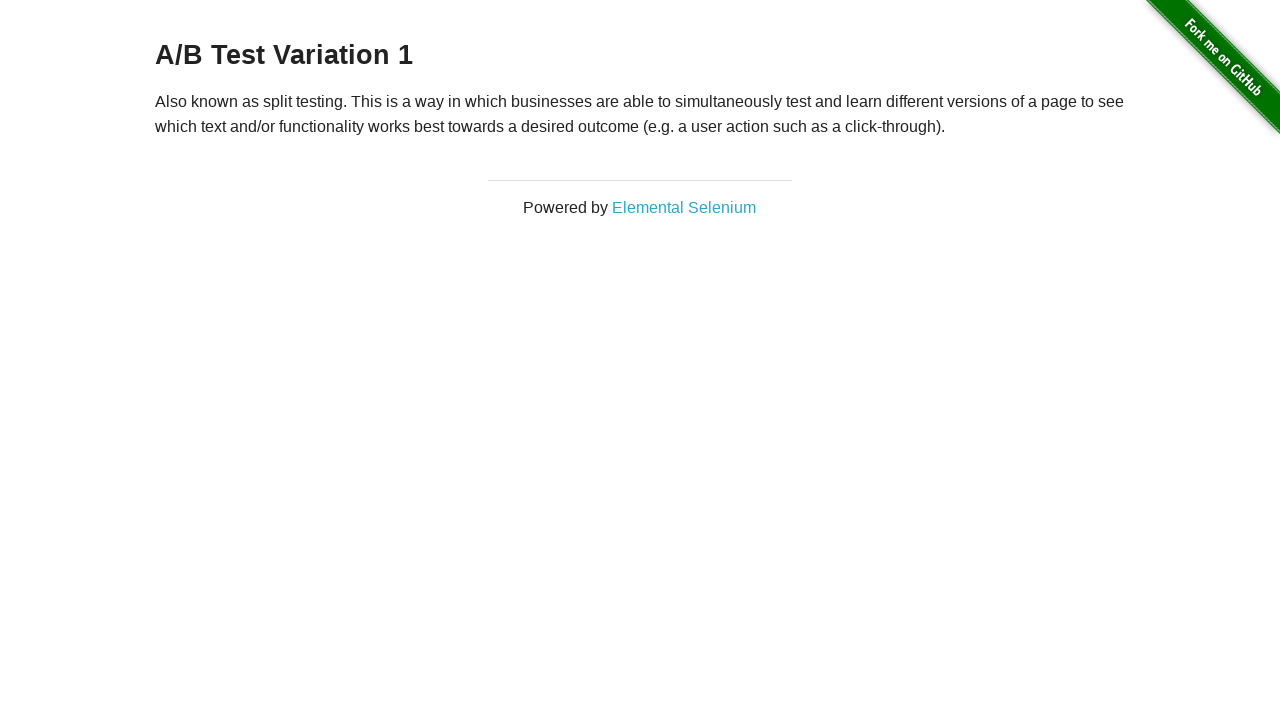

Waited for h3 heading to appear on initial page load
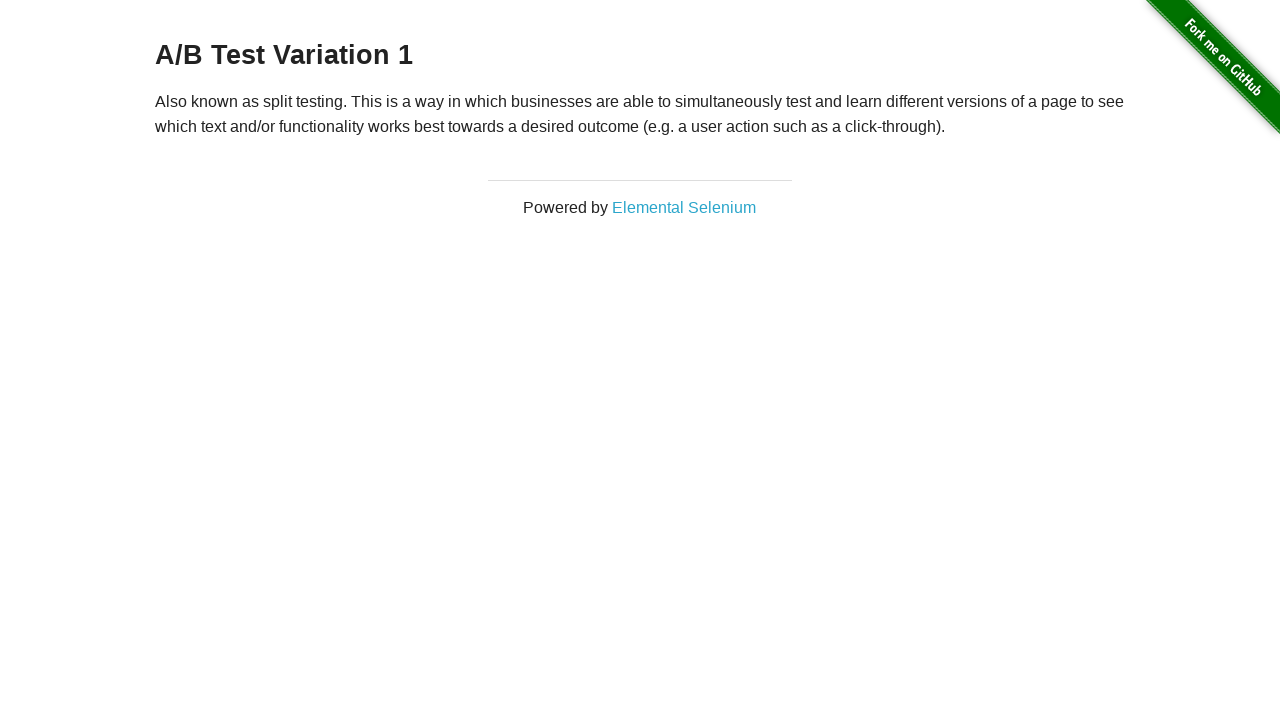

Added optimizelyOptOut cookie with value 'true'
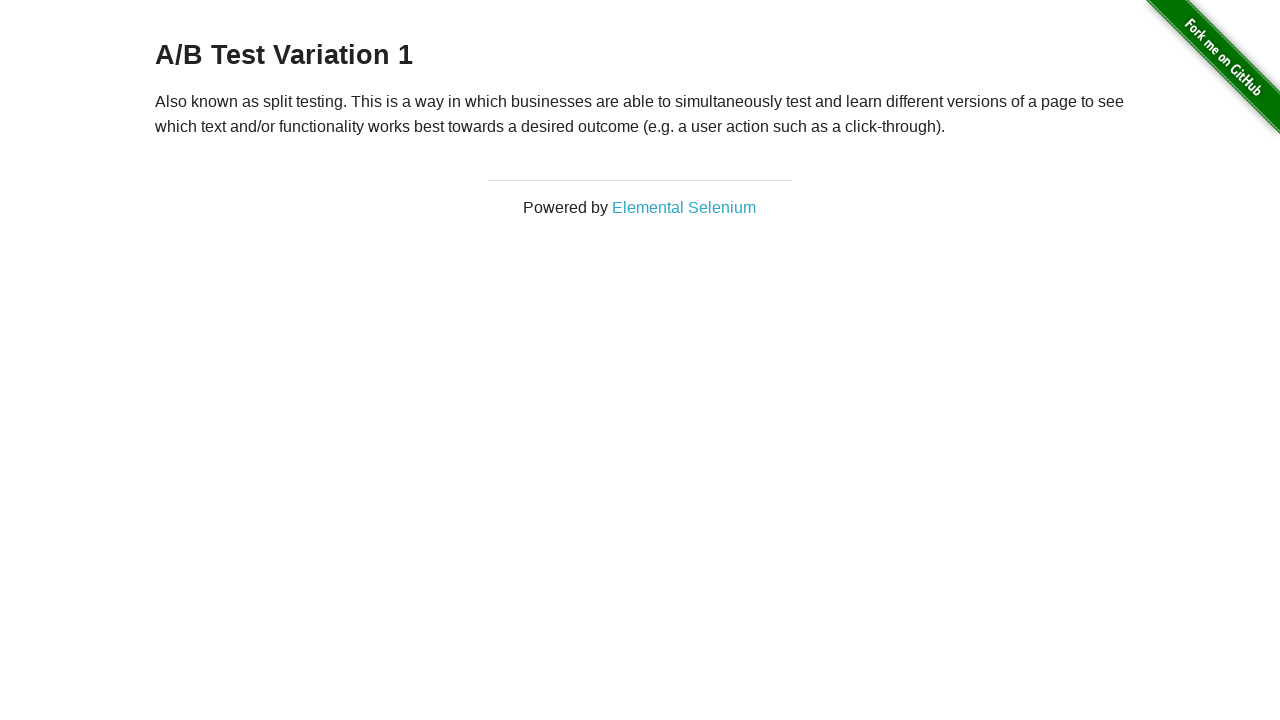

Reloaded the page to apply the opt-out cookie
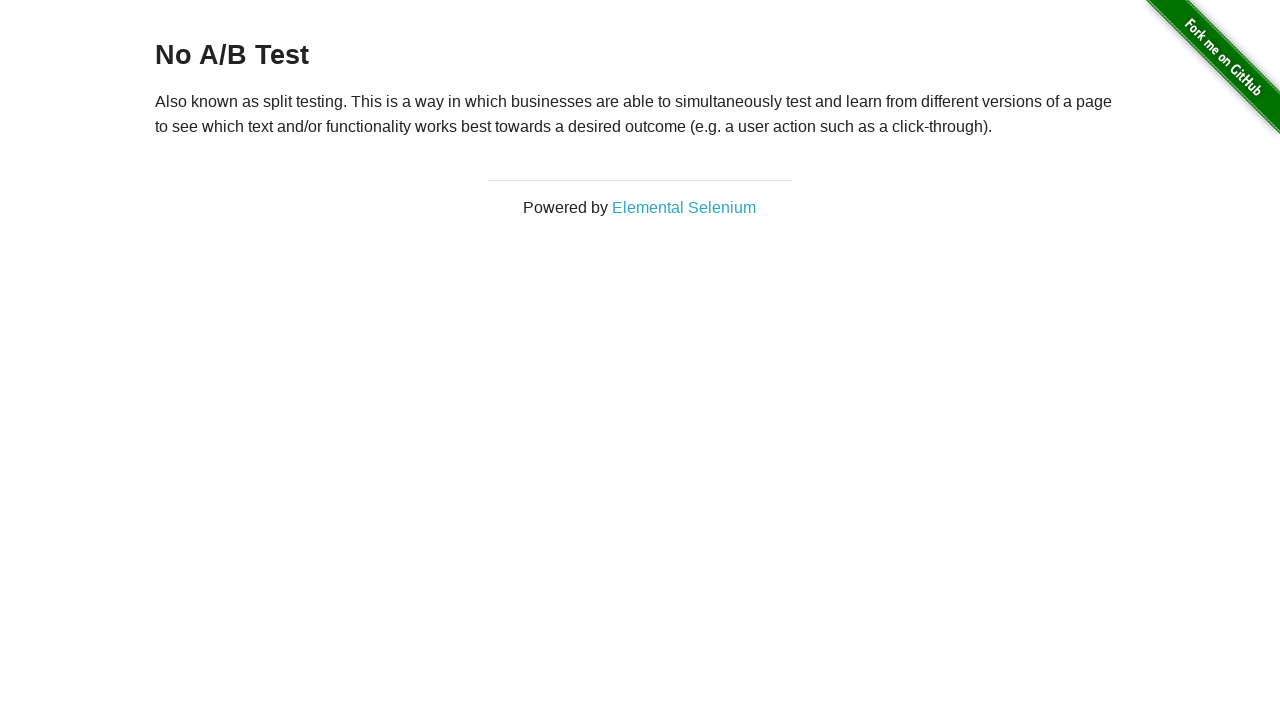

Waited for h3 heading to appear after page refresh
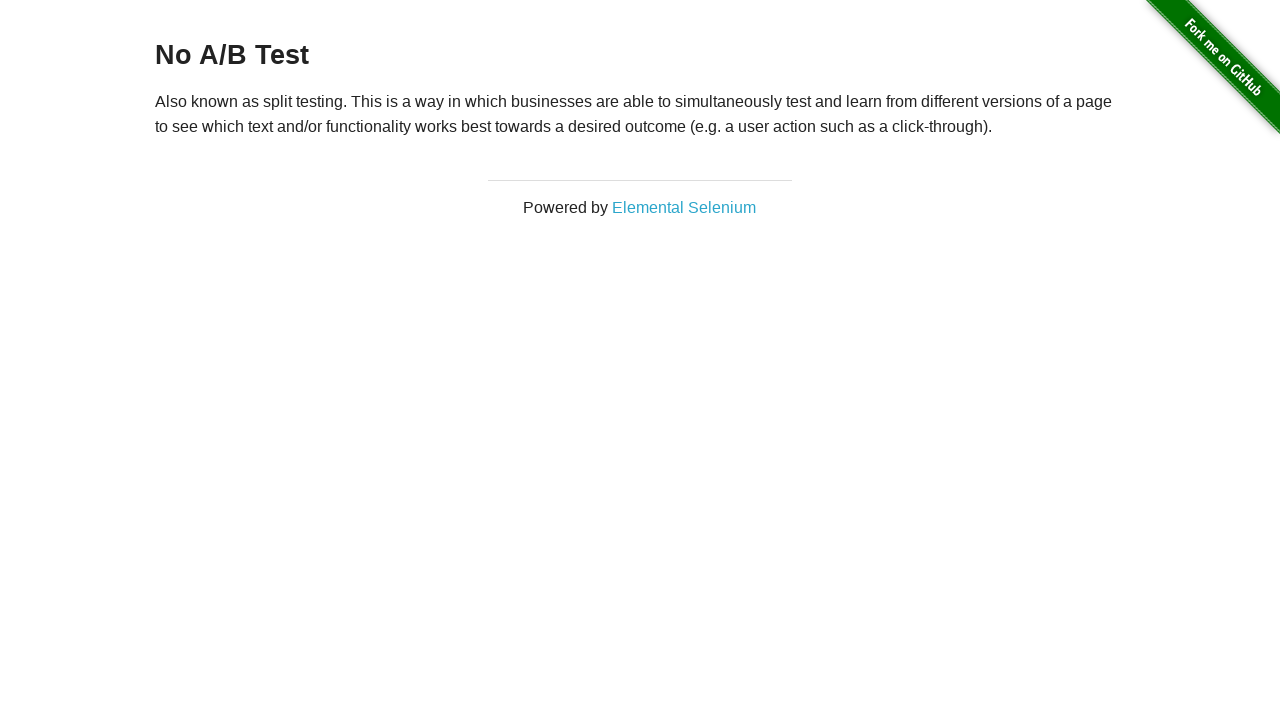

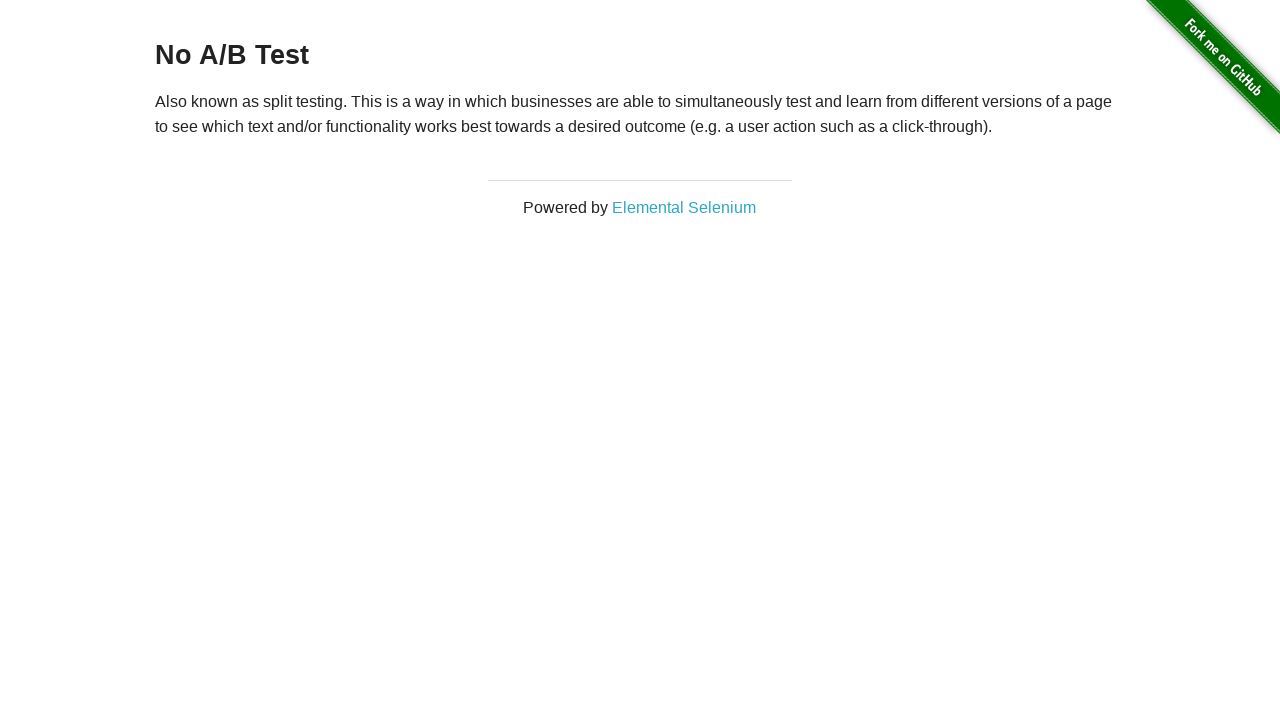